Tests editing a task on the Completed filter view

Starting URL: https://todomvc4tasj.herokuapp.com

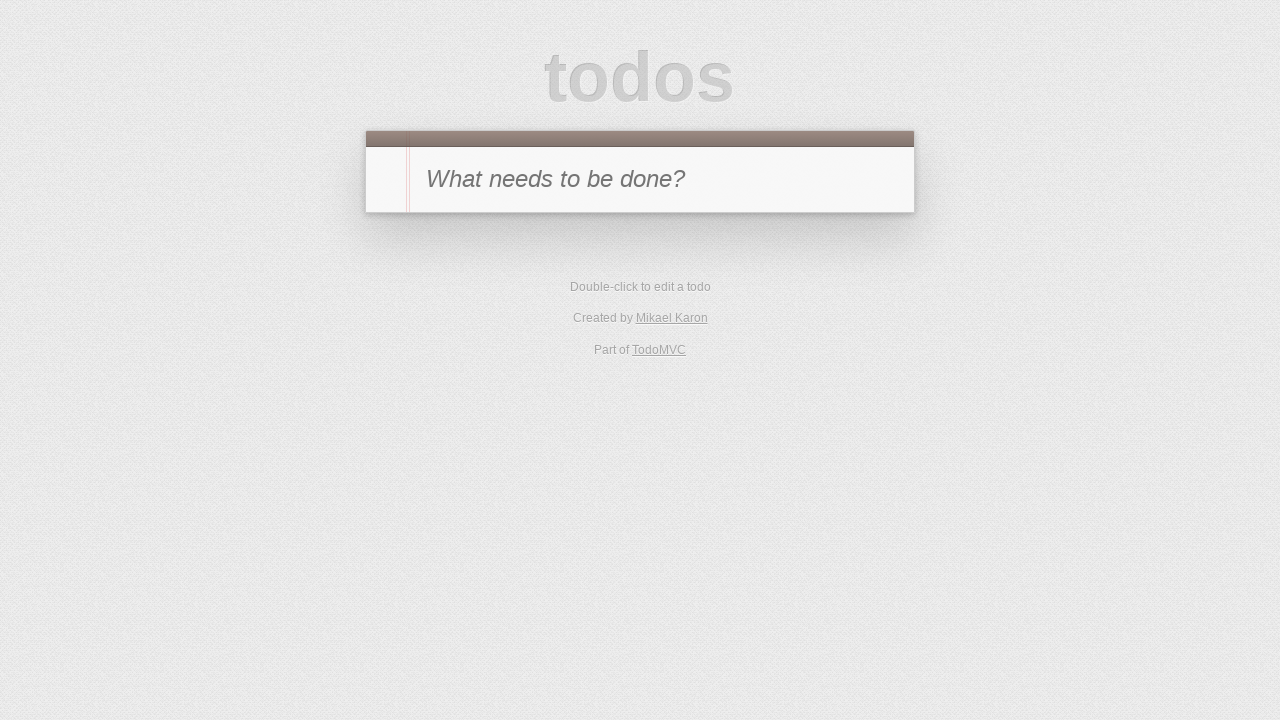

Created completed task via localStorage with title '1'
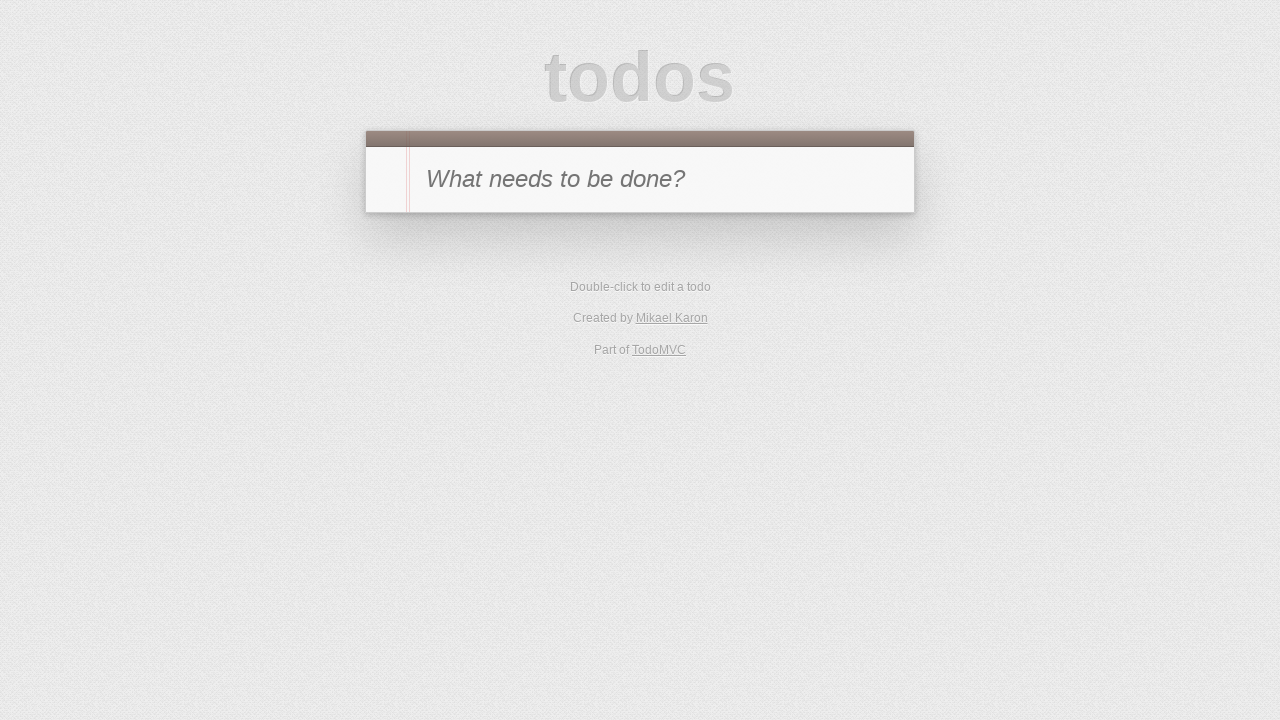

Reloaded page to apply localStorage changes
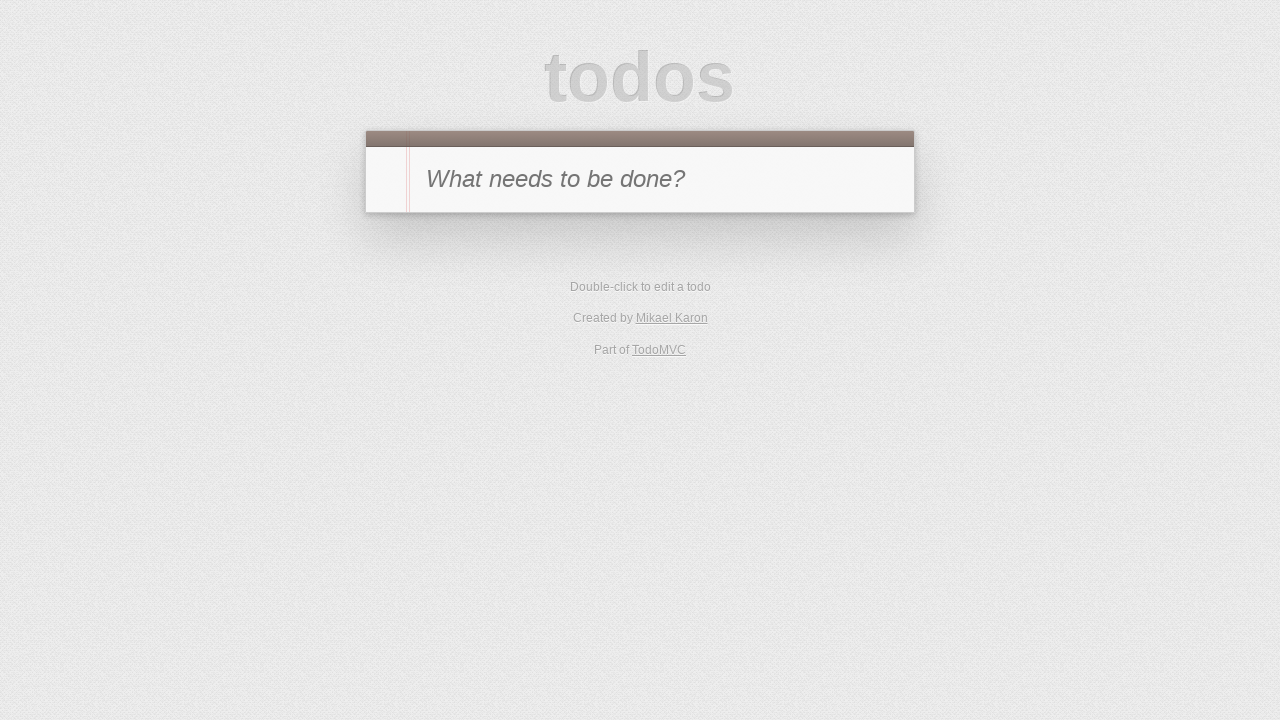

Navigated to Completed filter view at (676, 291) on [href='#/completed']
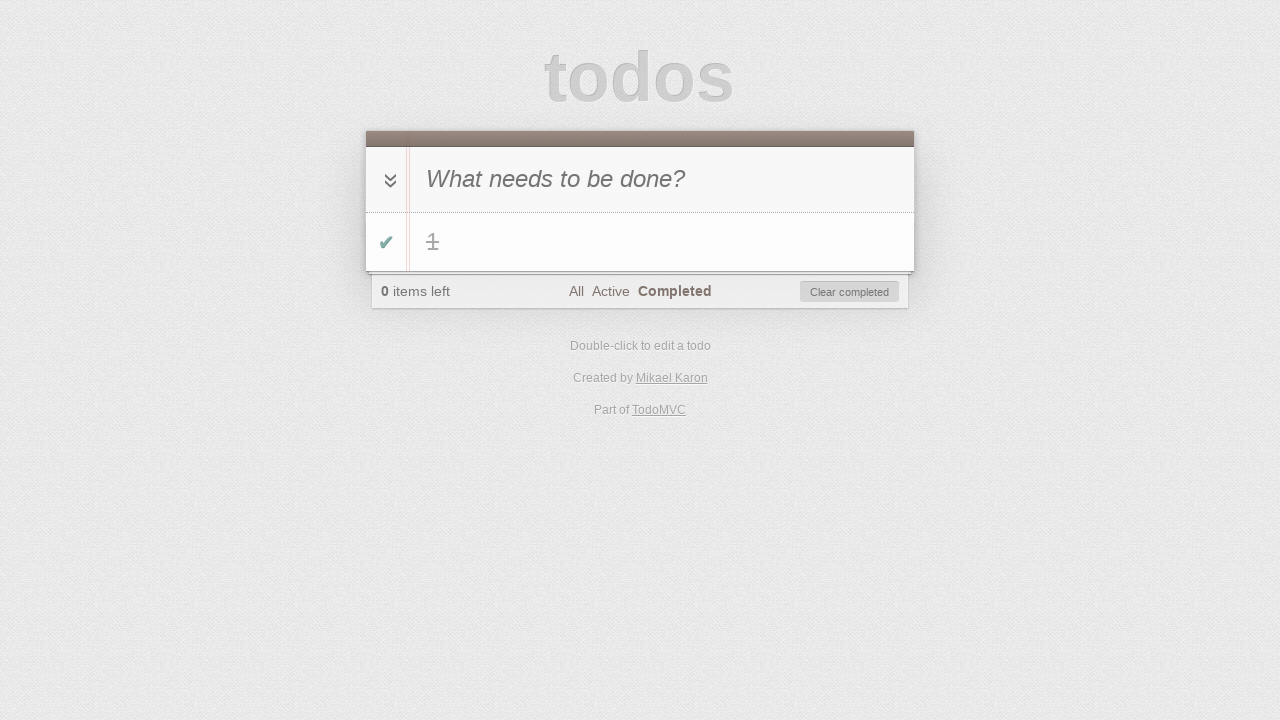

Double-clicked on task label to enter edit mode at (662, 242) on #todo-list > li:has-text('1') label
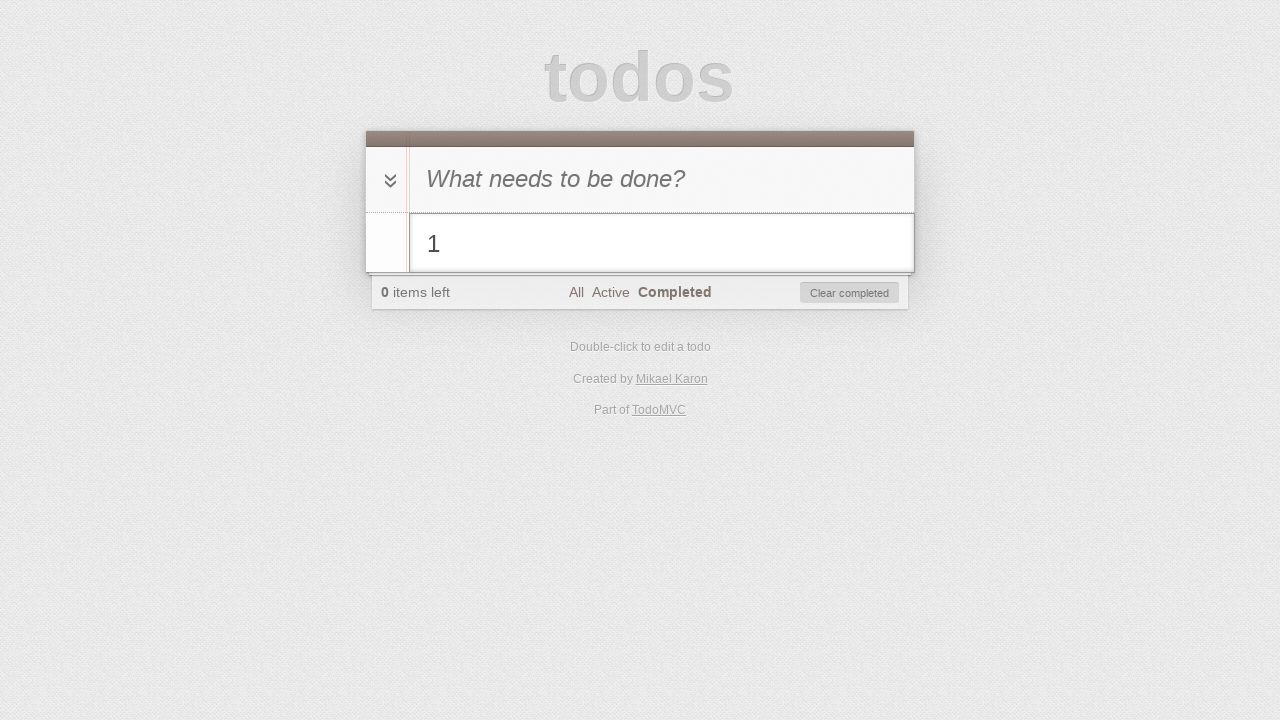

Changed task title from '1' to '2' in edit field on #todo-list > li.editing .edit
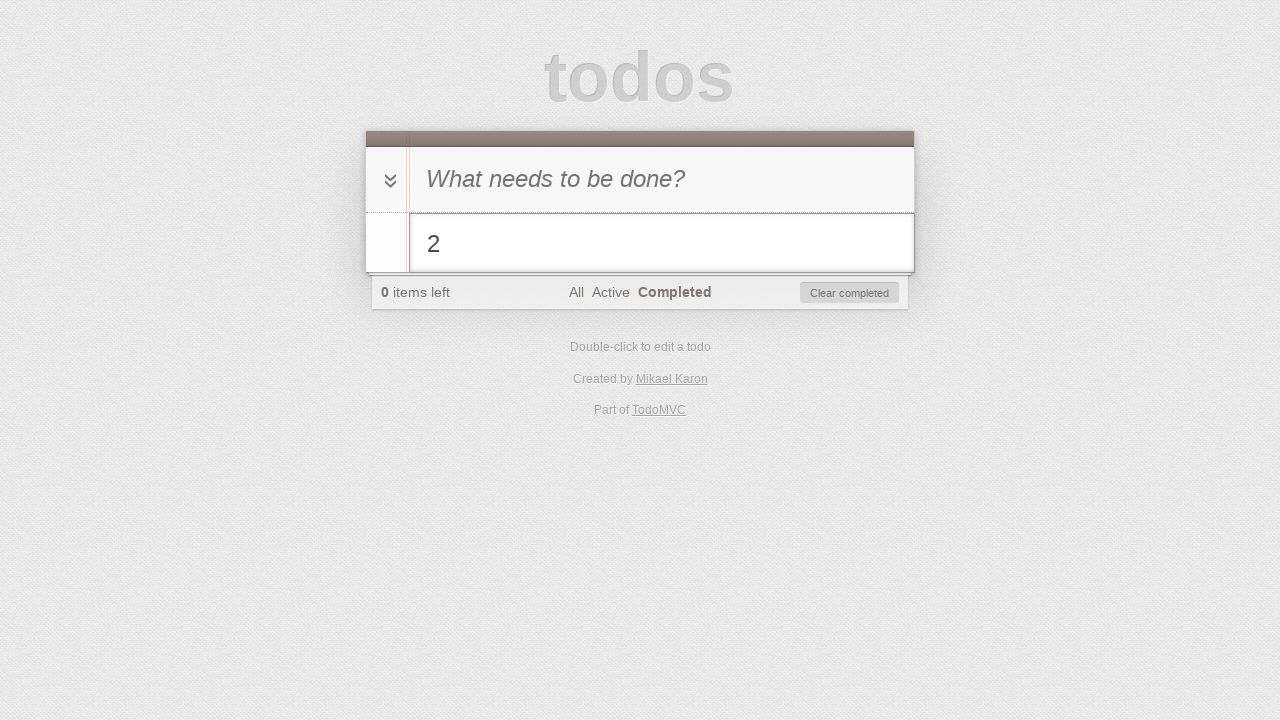

Pressed Enter to save edited task on #todo-list > li.editing .edit
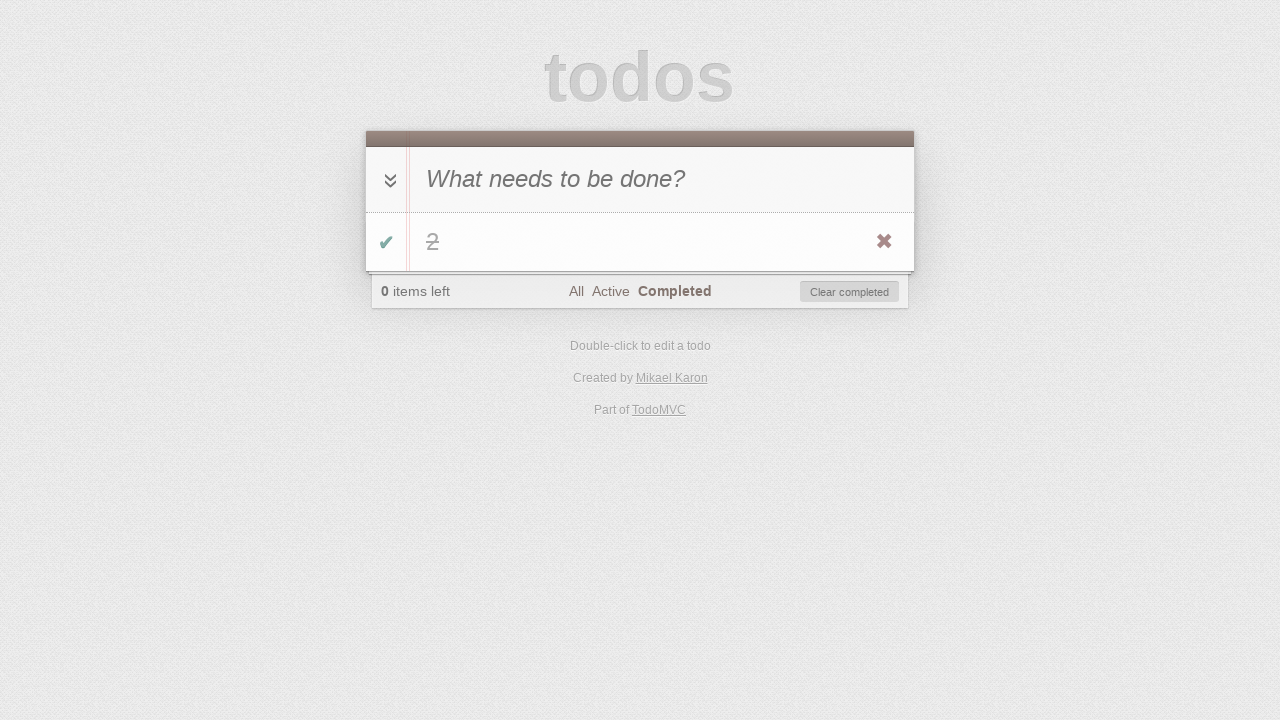

Verified todo count displays '0' active items
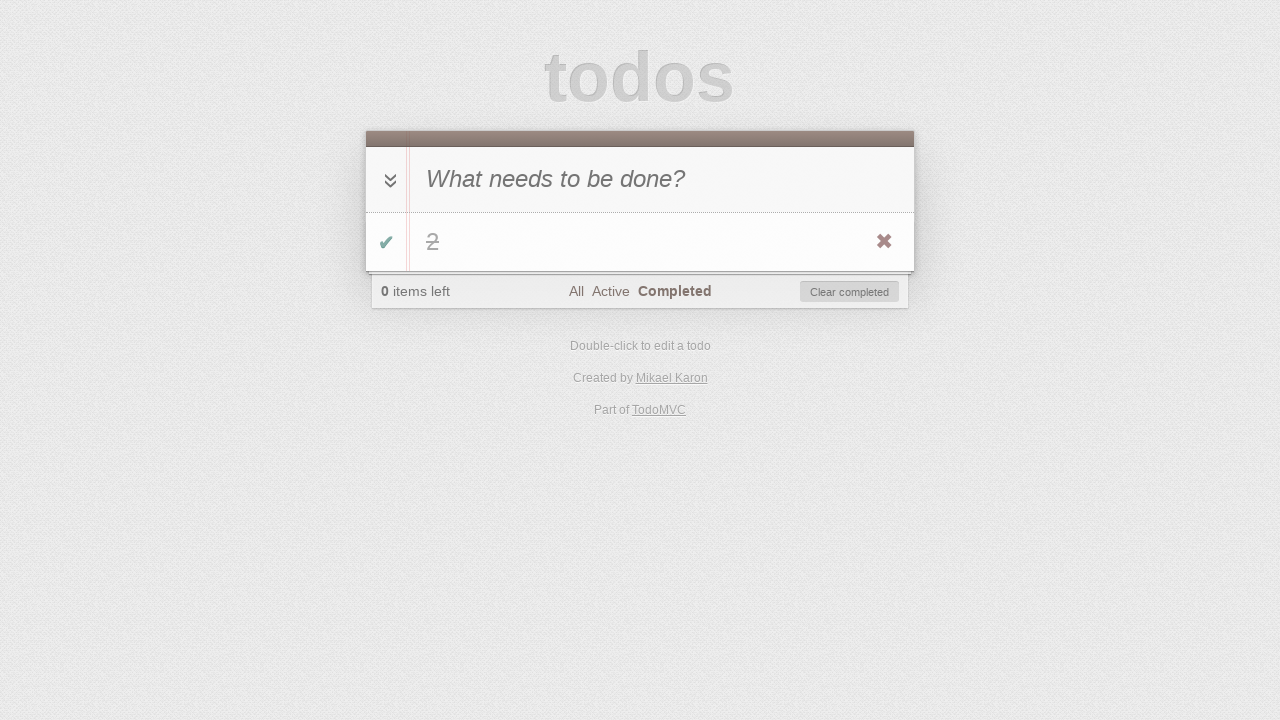

Verified edited task with title '2' is displayed in todo list
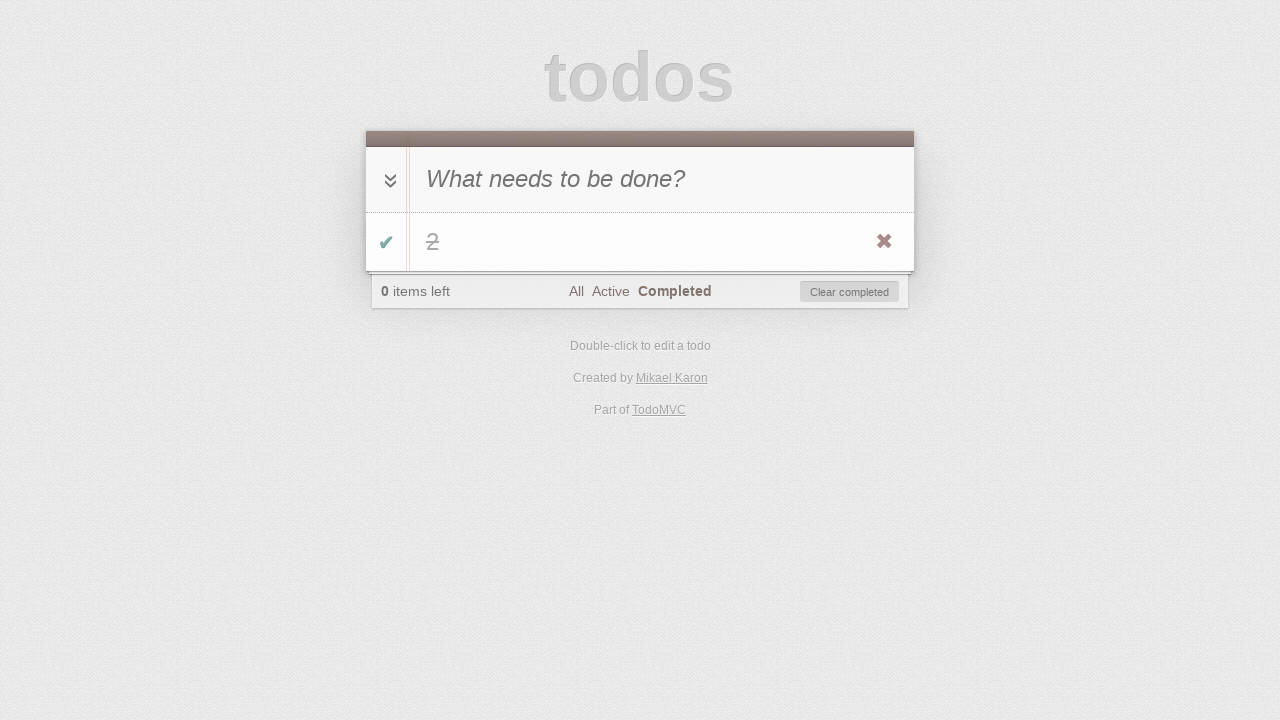

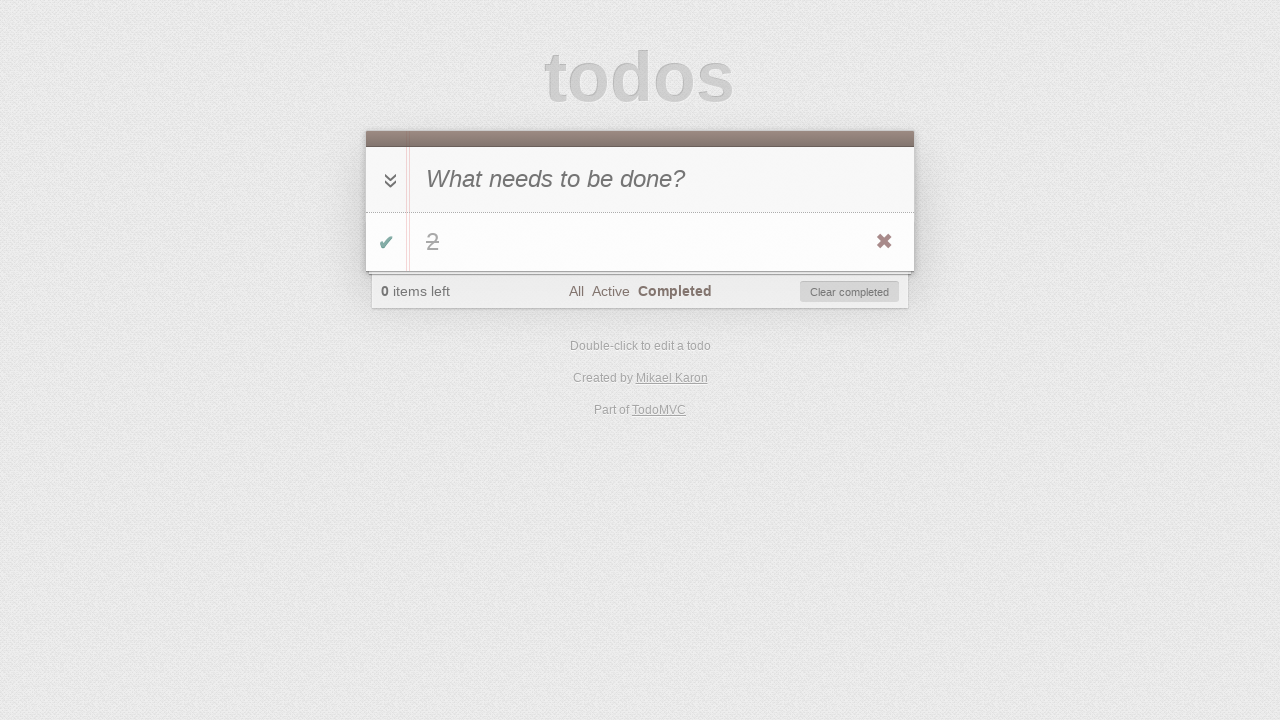